Tests autocomplete dropdown functionality by typing a partial country name, waiting for suggestions to appear, and selecting a specific option from the dropdown list.

Starting URL: https://www.rahulshettyacademy.com/AutomationPractice/

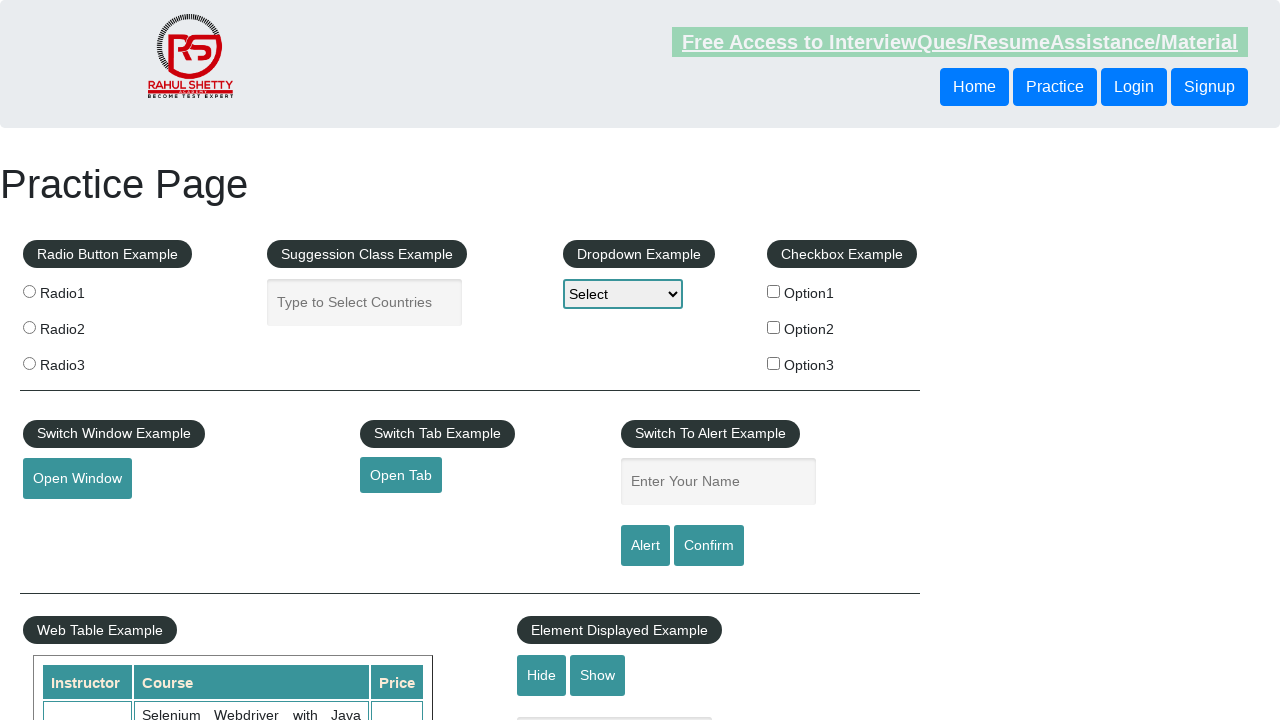

Filled autocomplete field with 'Ind' to trigger suggestions on #autocomplete
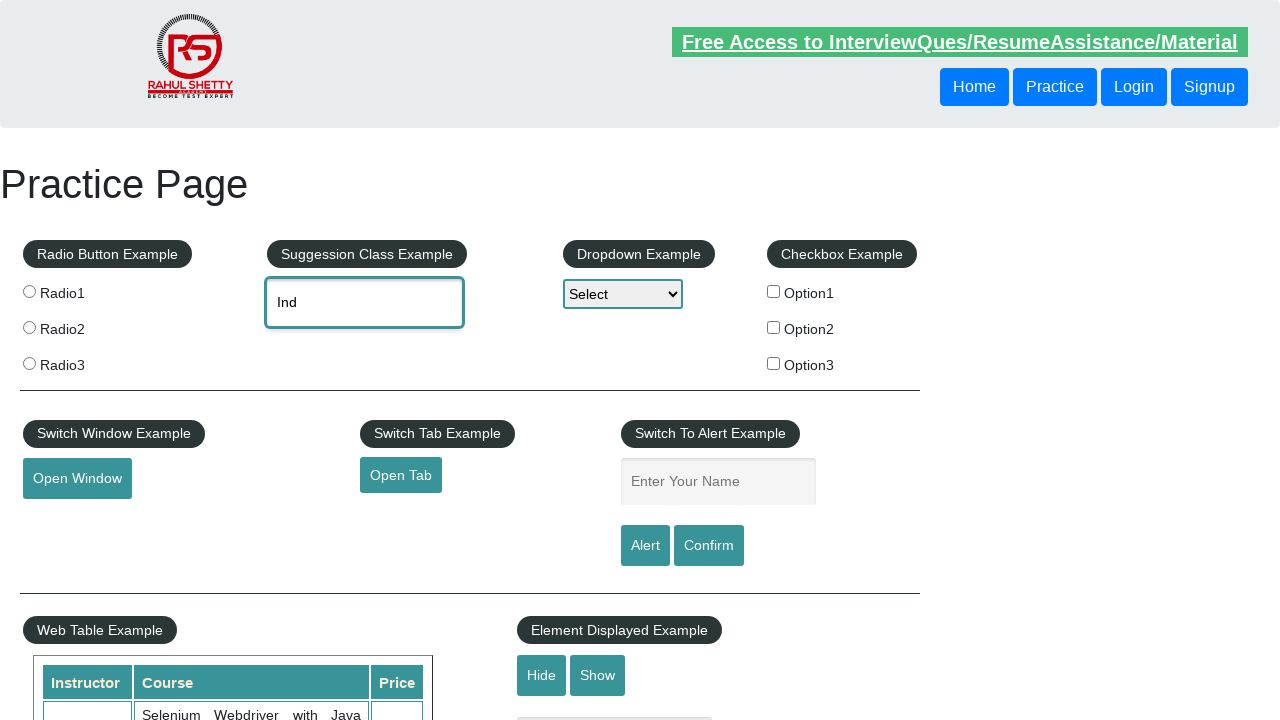

Autocomplete suggestions dropdown appeared
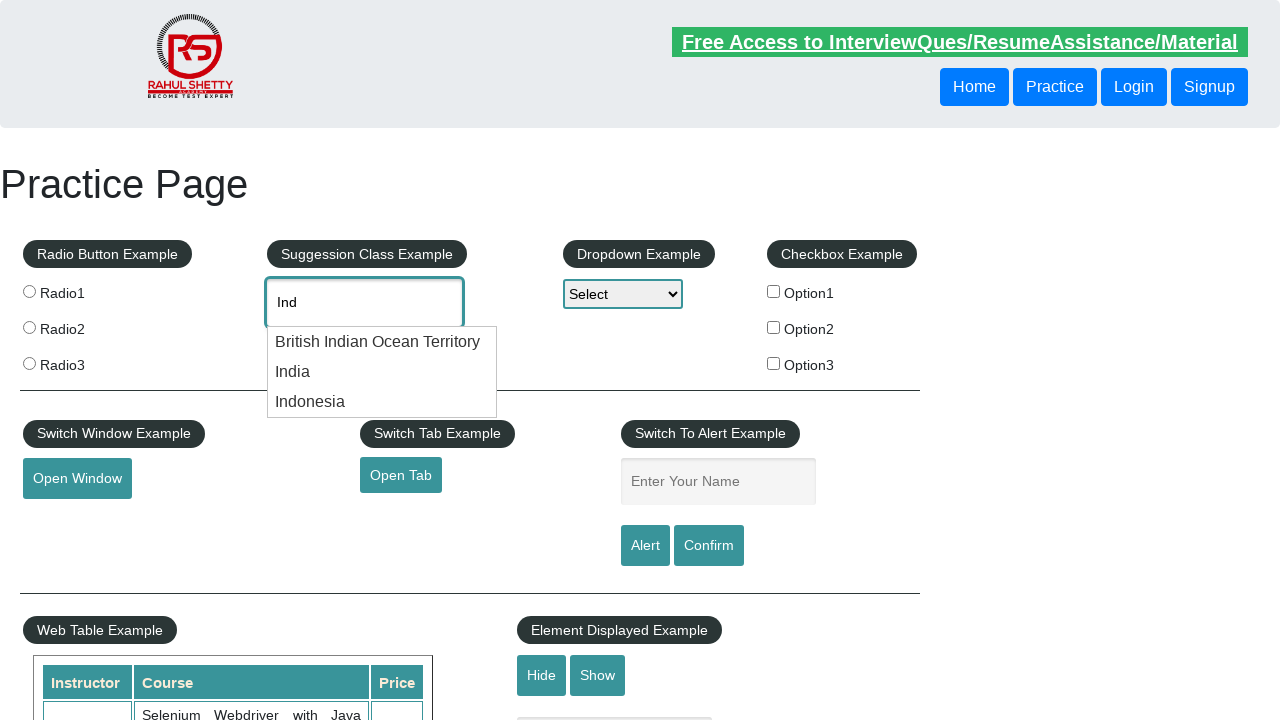

Selected 'India' from the autocomplete dropdown at (382, 372) on li.ui-menu-item >> nth=1
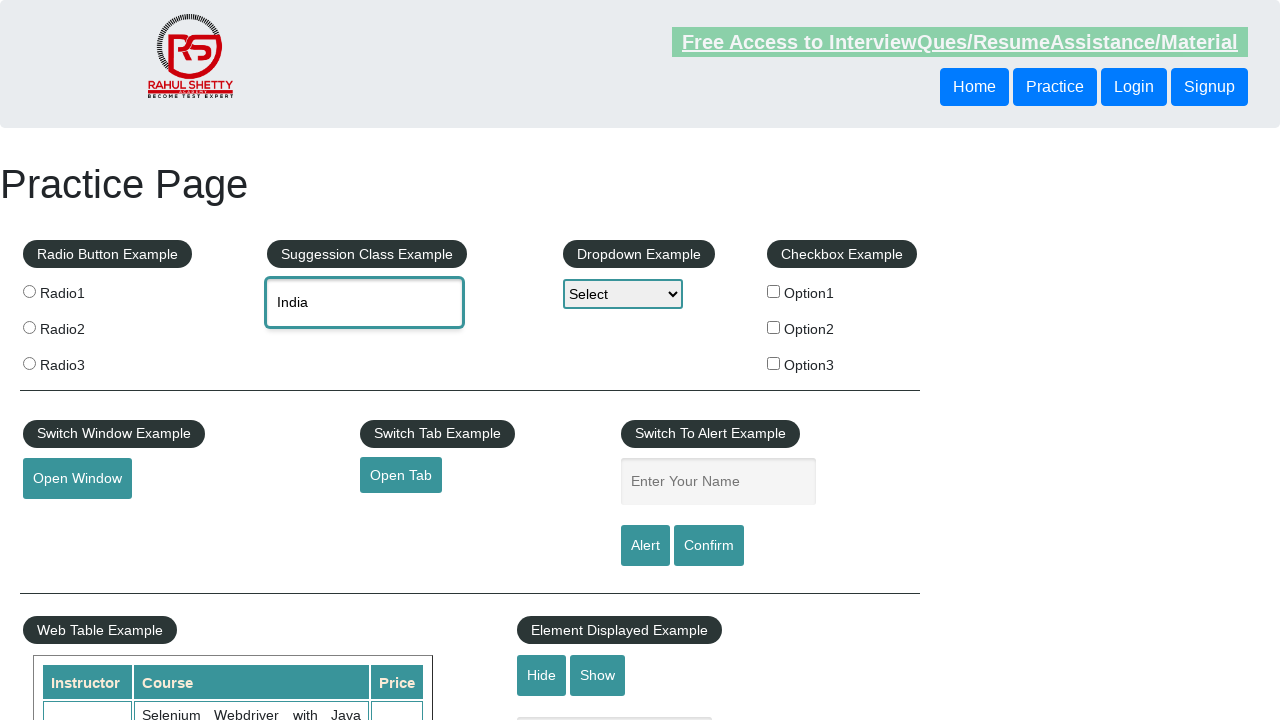

Verified that 'India' is displayed in the autocomplete field
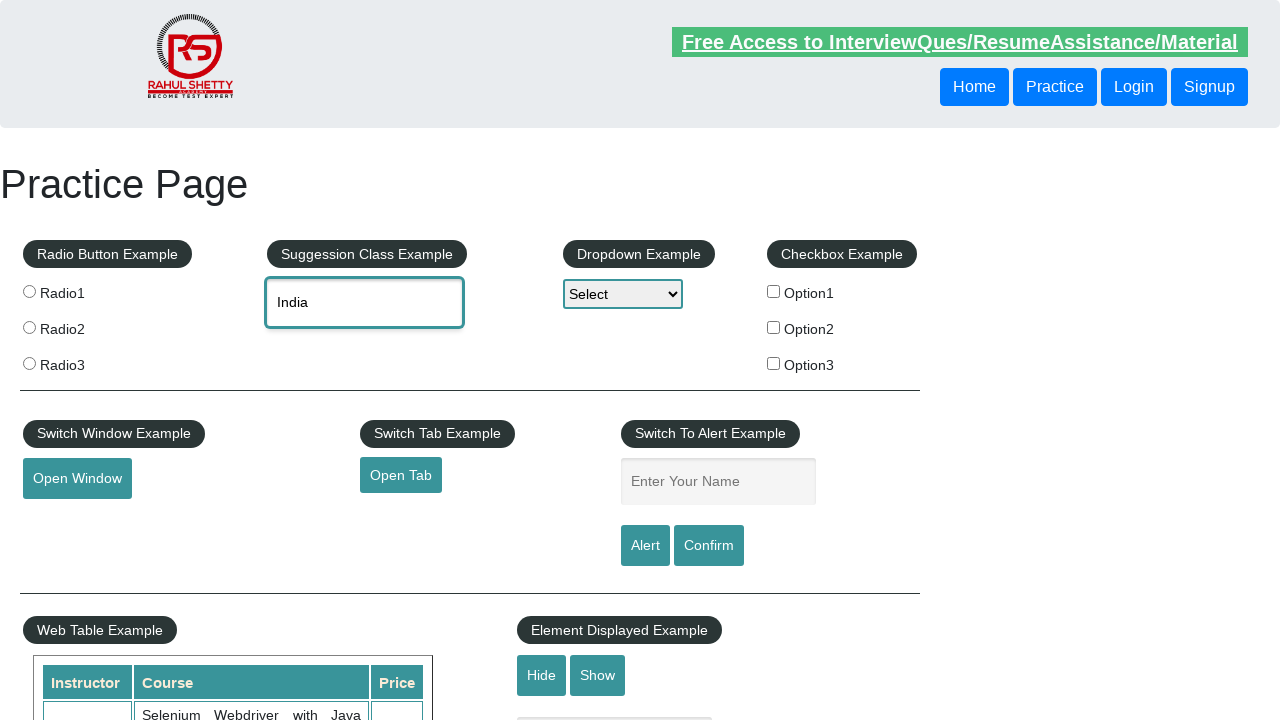

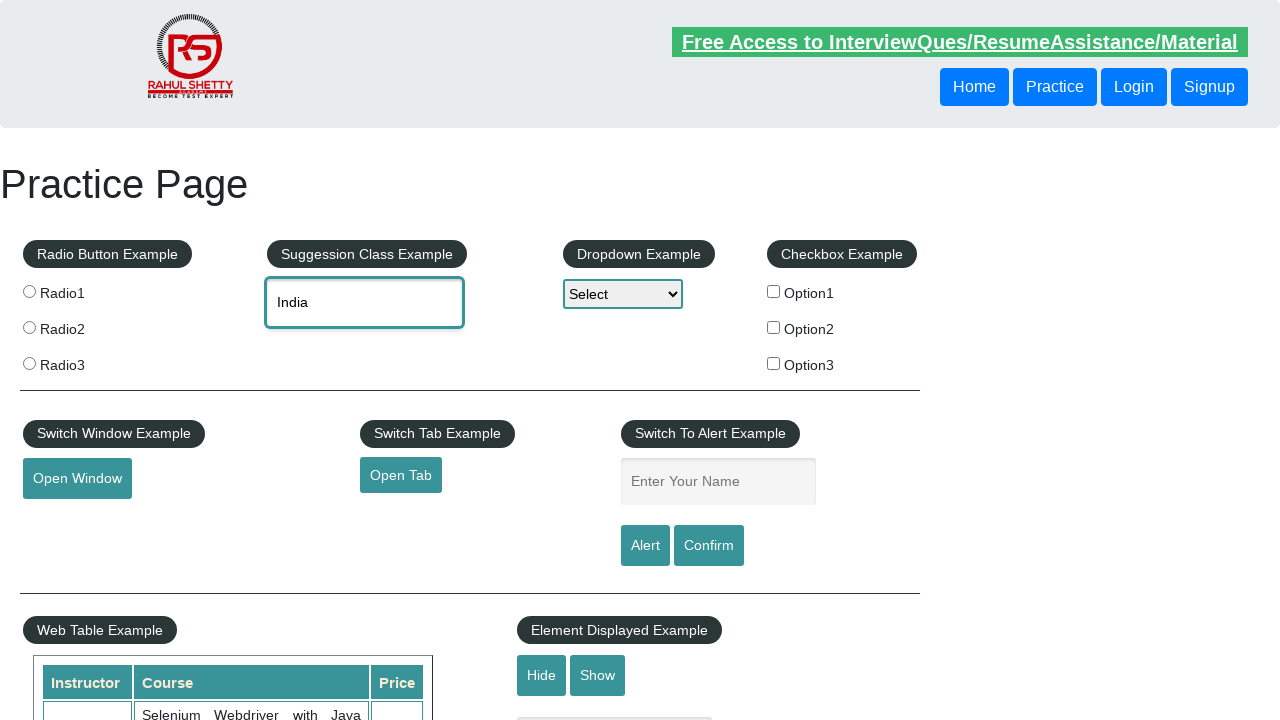